Tests marking individual todo items as complete by clicking their checkboxes

Starting URL: https://demo.playwright.dev/todomvc

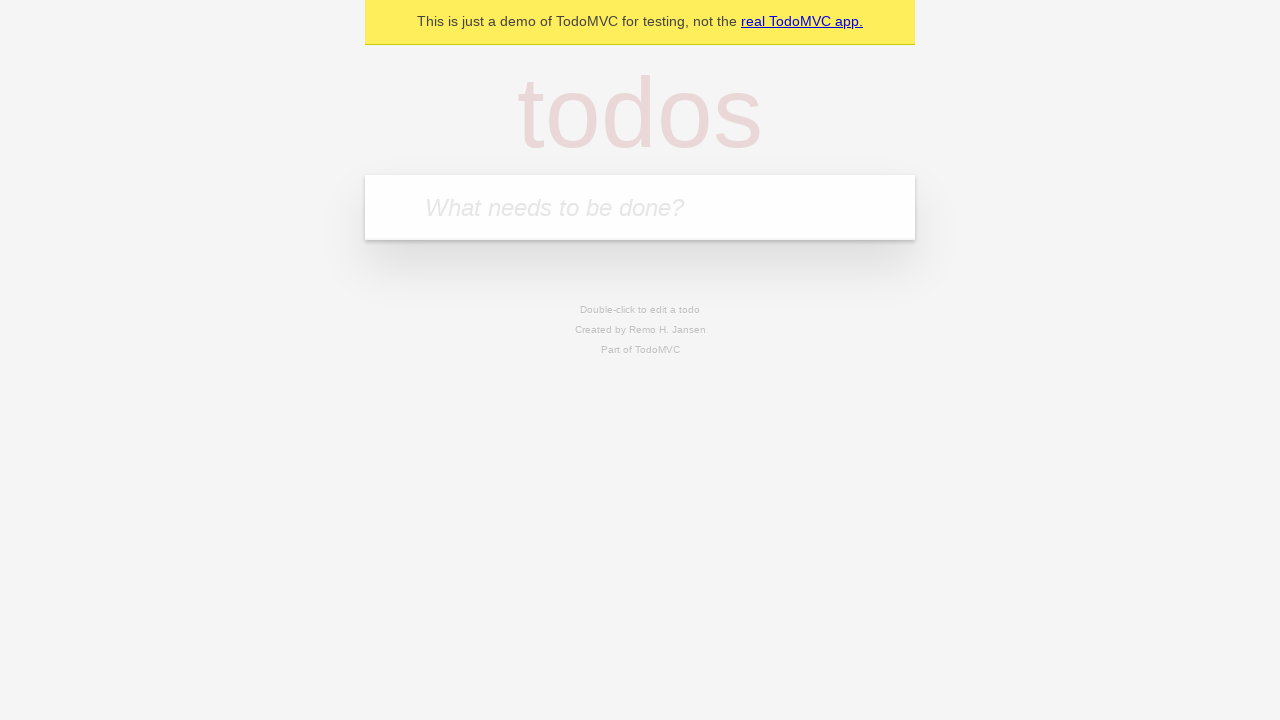

Filled todo input with 'buy some cheese' on internal:attr=[placeholder="What needs to be done?"i]
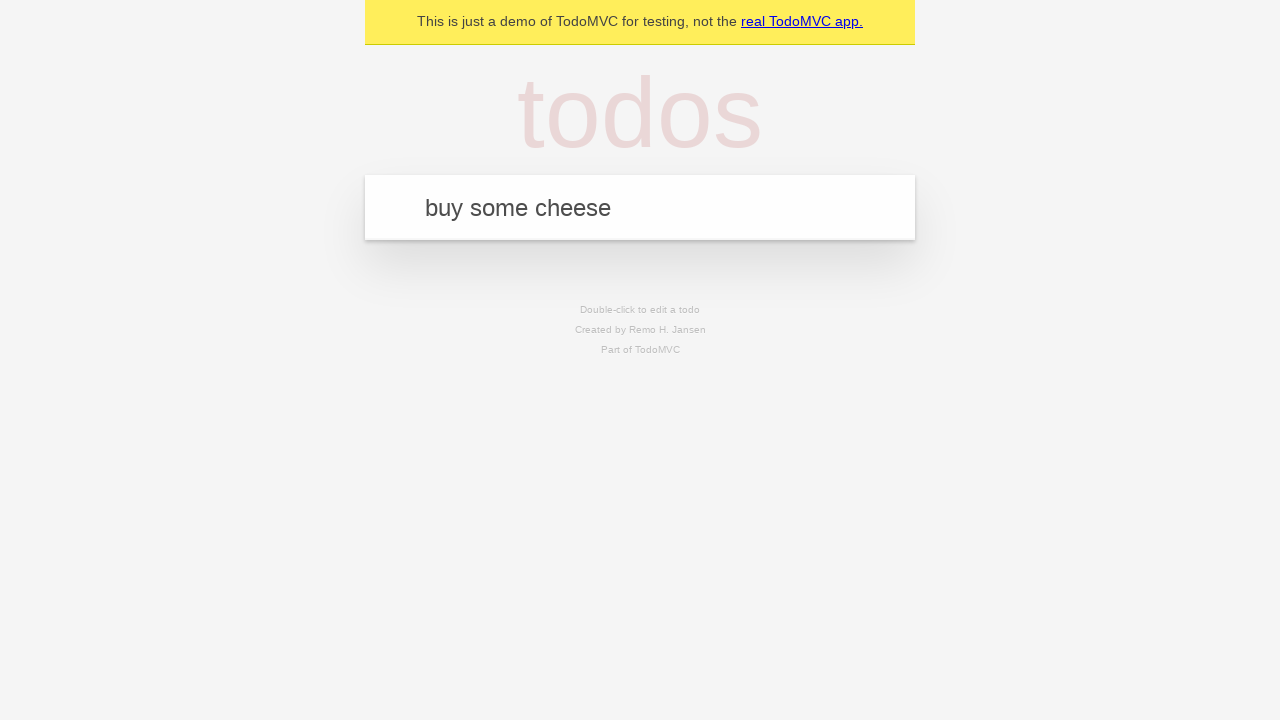

Pressed Enter to create todo item 'buy some cheese' on internal:attr=[placeholder="What needs to be done?"i]
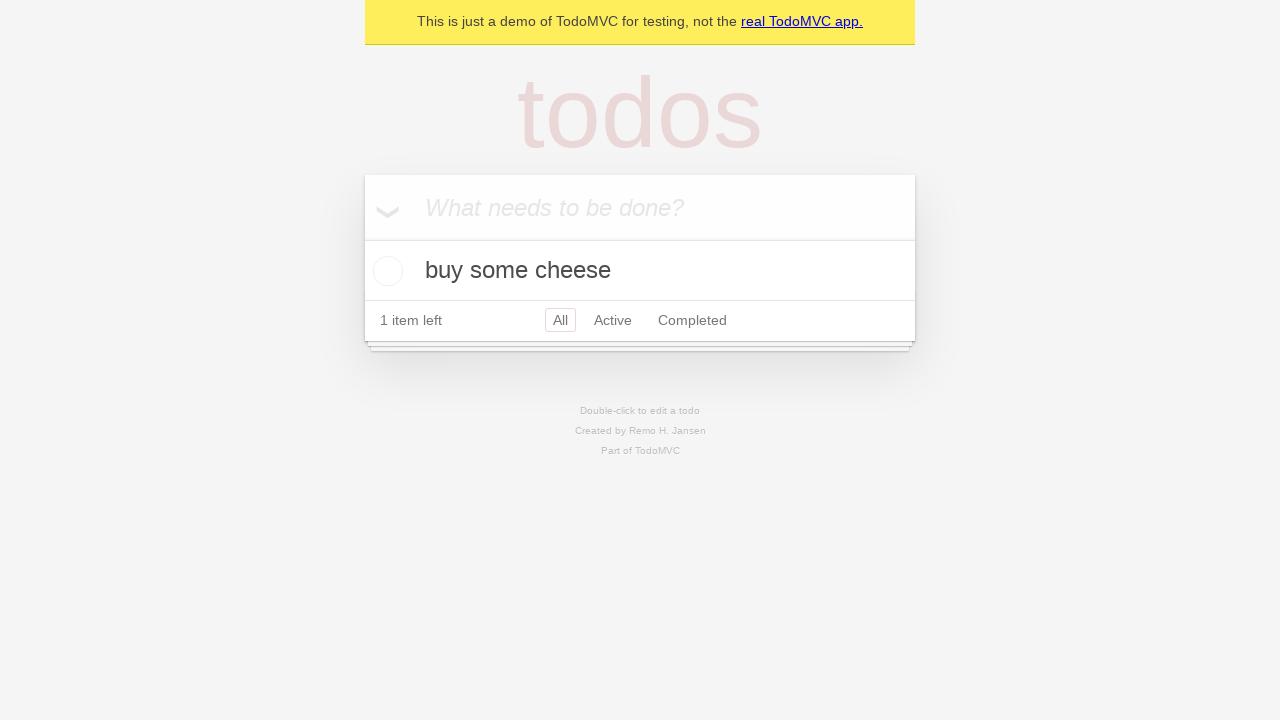

Filled todo input with 'feed the cat' on internal:attr=[placeholder="What needs to be done?"i]
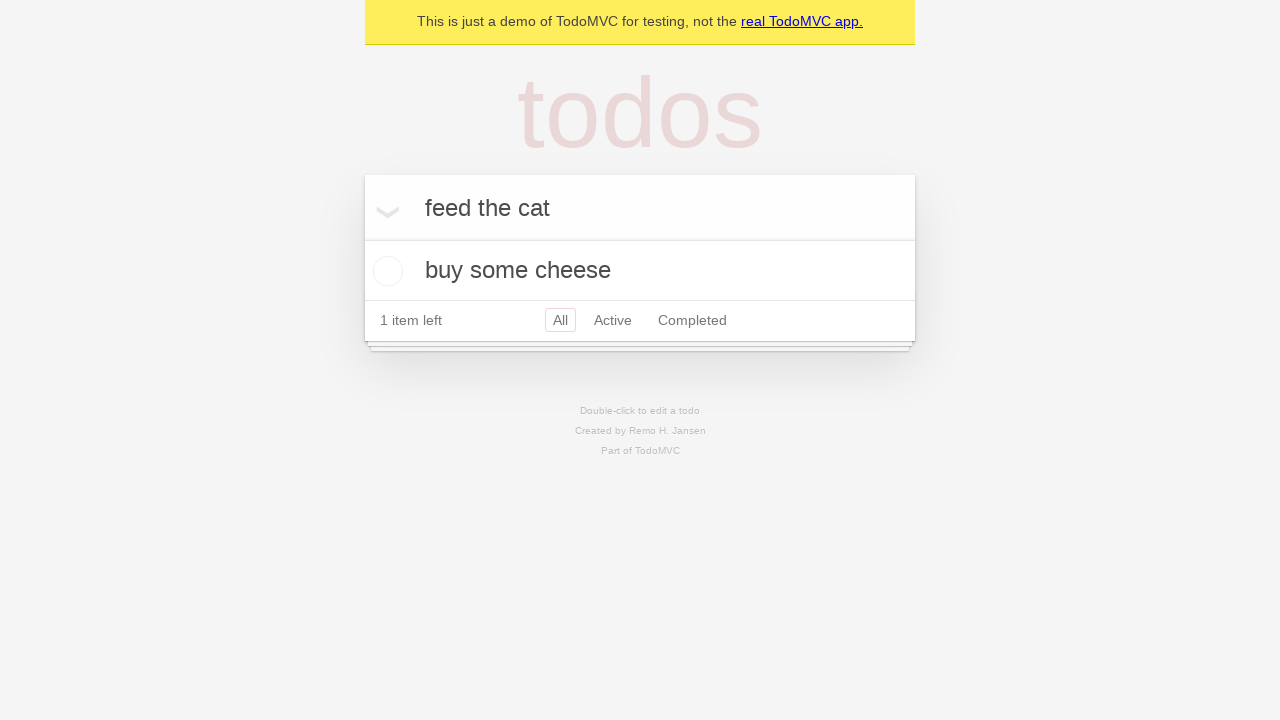

Pressed Enter to create todo item 'feed the cat' on internal:attr=[placeholder="What needs to be done?"i]
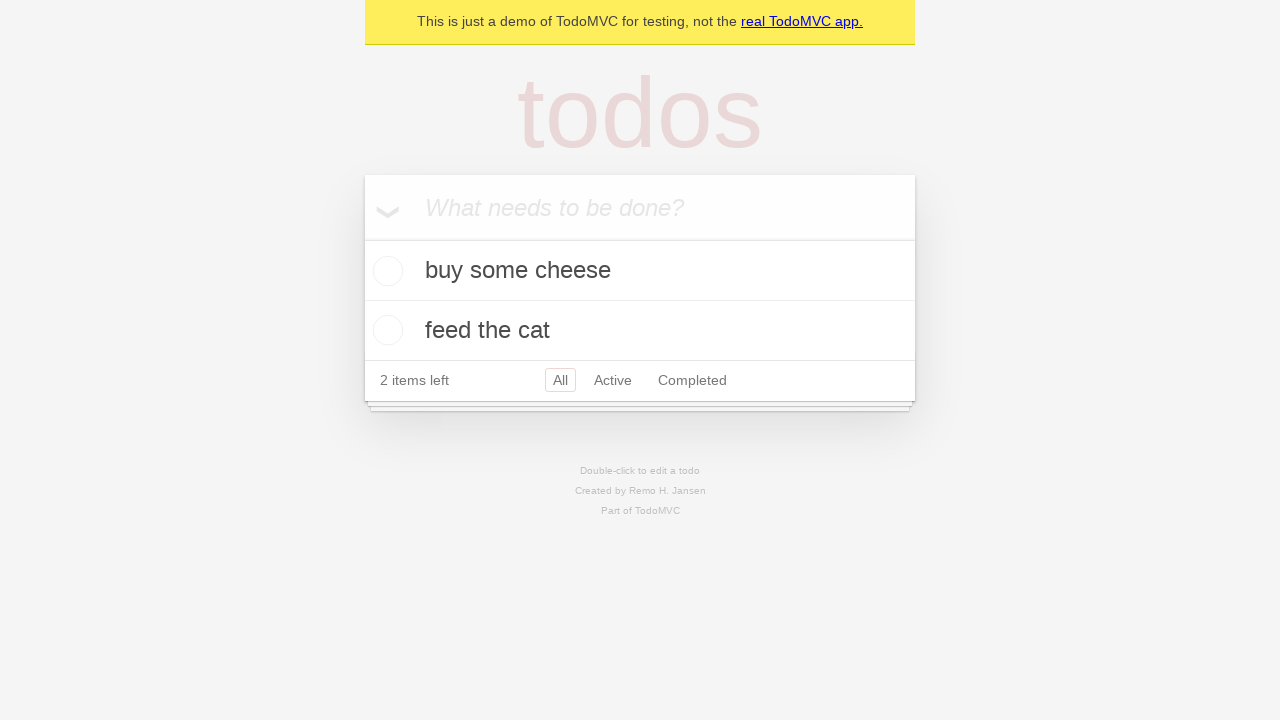

Waited for second todo item to appear
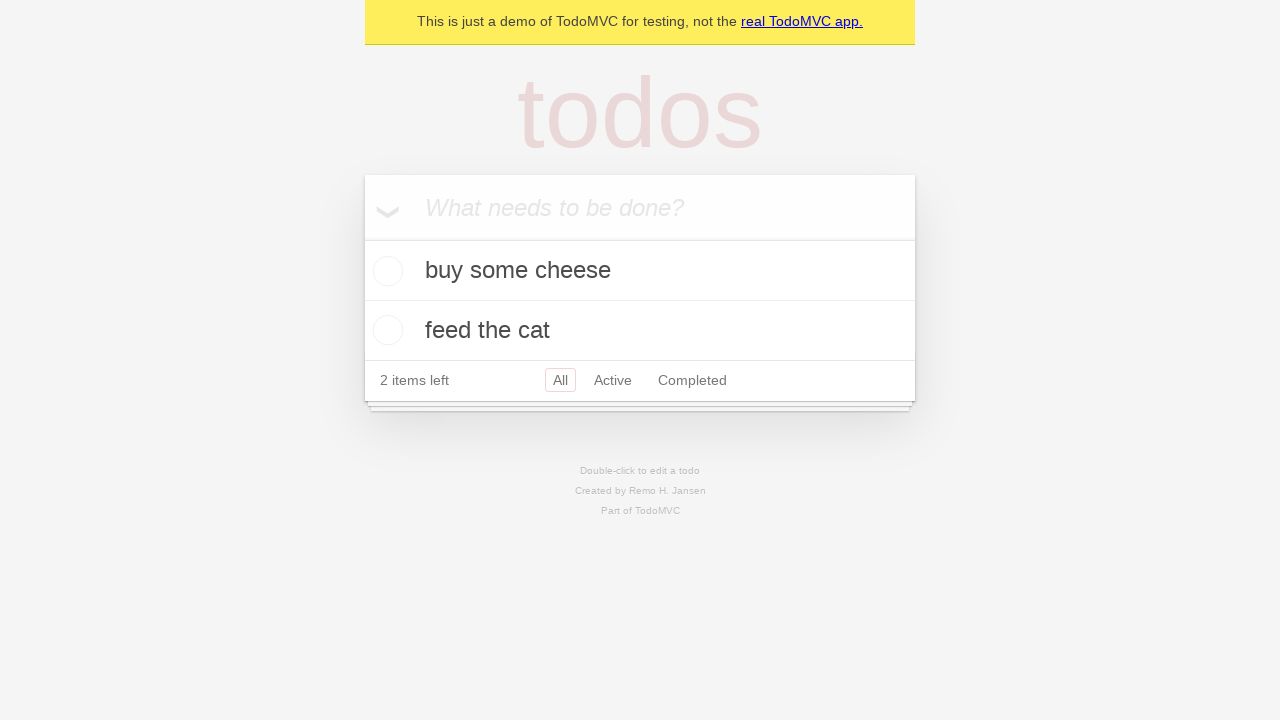

Marked first todo item 'buy some cheese' as complete at (385, 271) on internal:testid=[data-testid="todo-item"s] >> nth=0 >> internal:role=checkbox
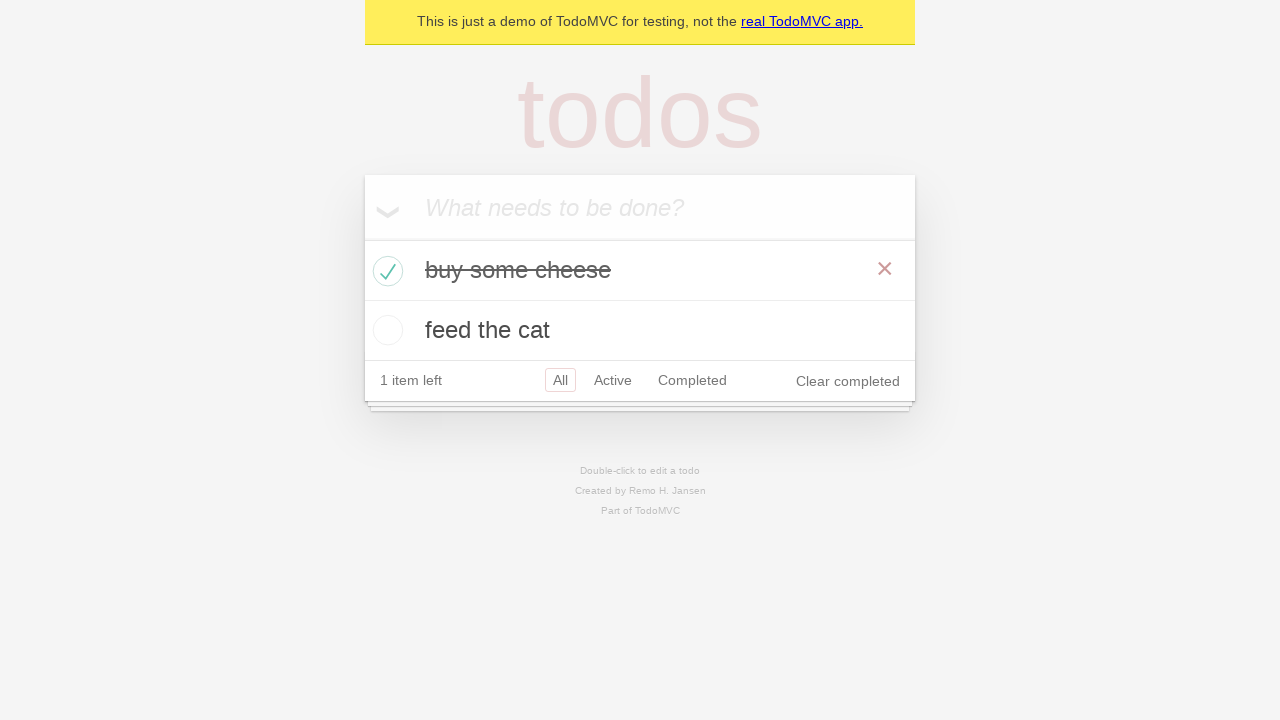

Marked second todo item 'feed the cat' as complete at (385, 330) on internal:testid=[data-testid="todo-item"s] >> nth=1 >> internal:role=checkbox
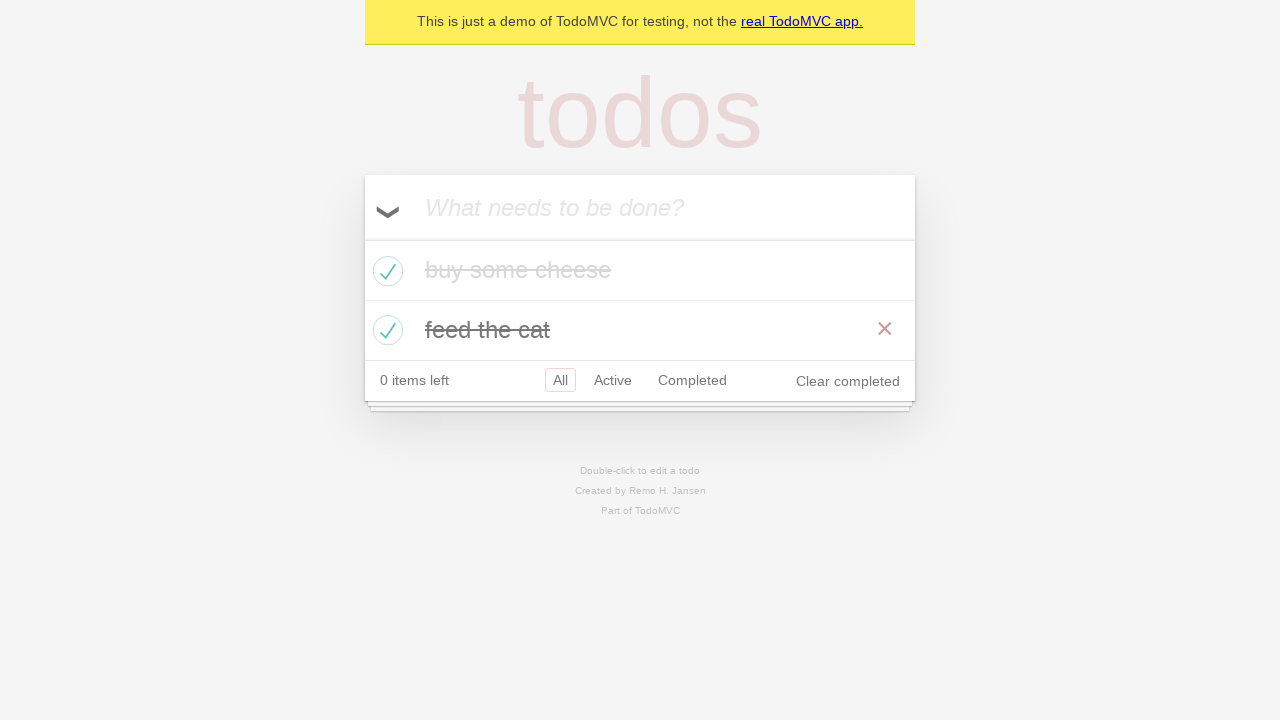

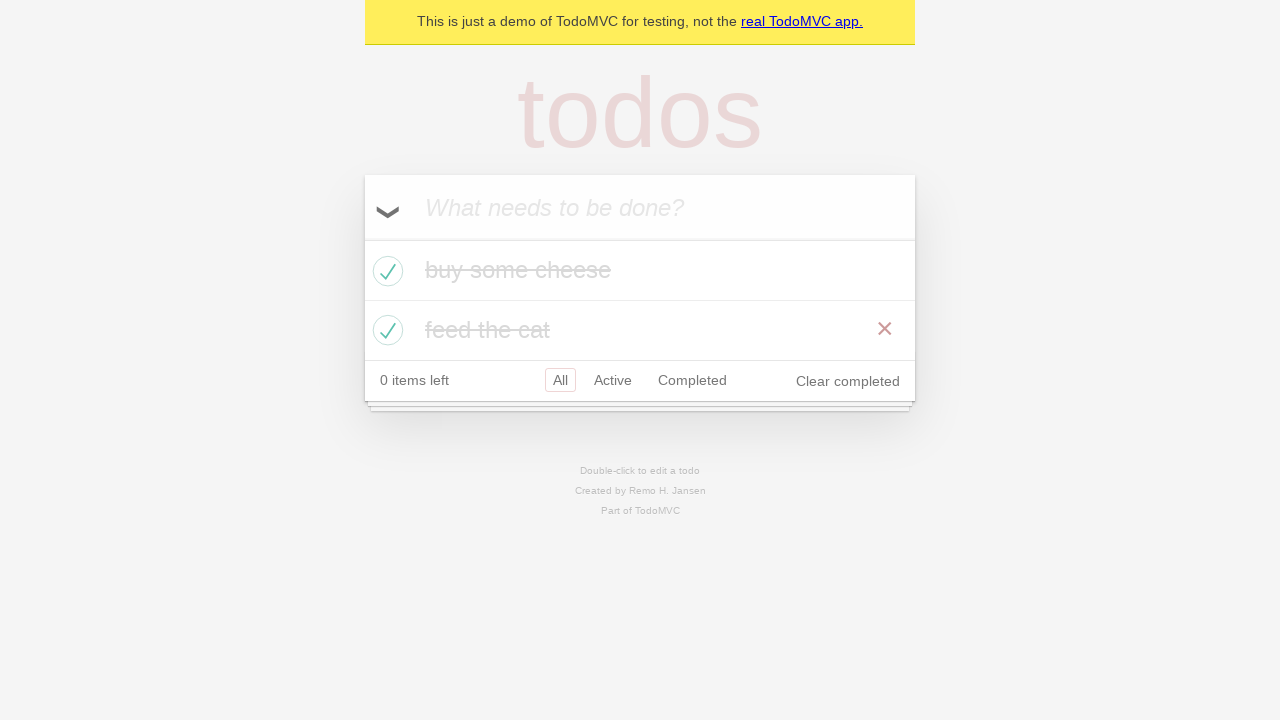